Tests adding an owner name in the new appointment modal by clicking the add button, then filling the owner name field

Starting URL: https://test-a-pet.vercel.app/

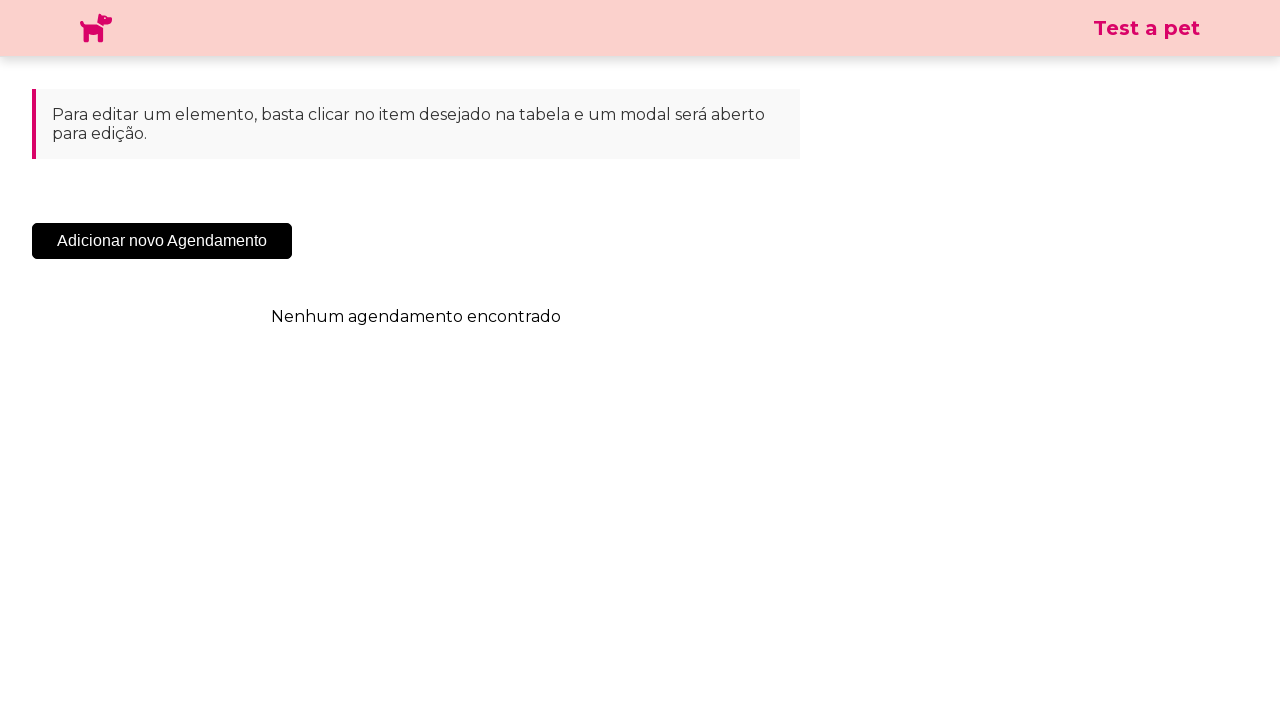

Clicked the 'Add New Appointment' button at (162, 241) on .sc-cHqXqK.kZzwzX
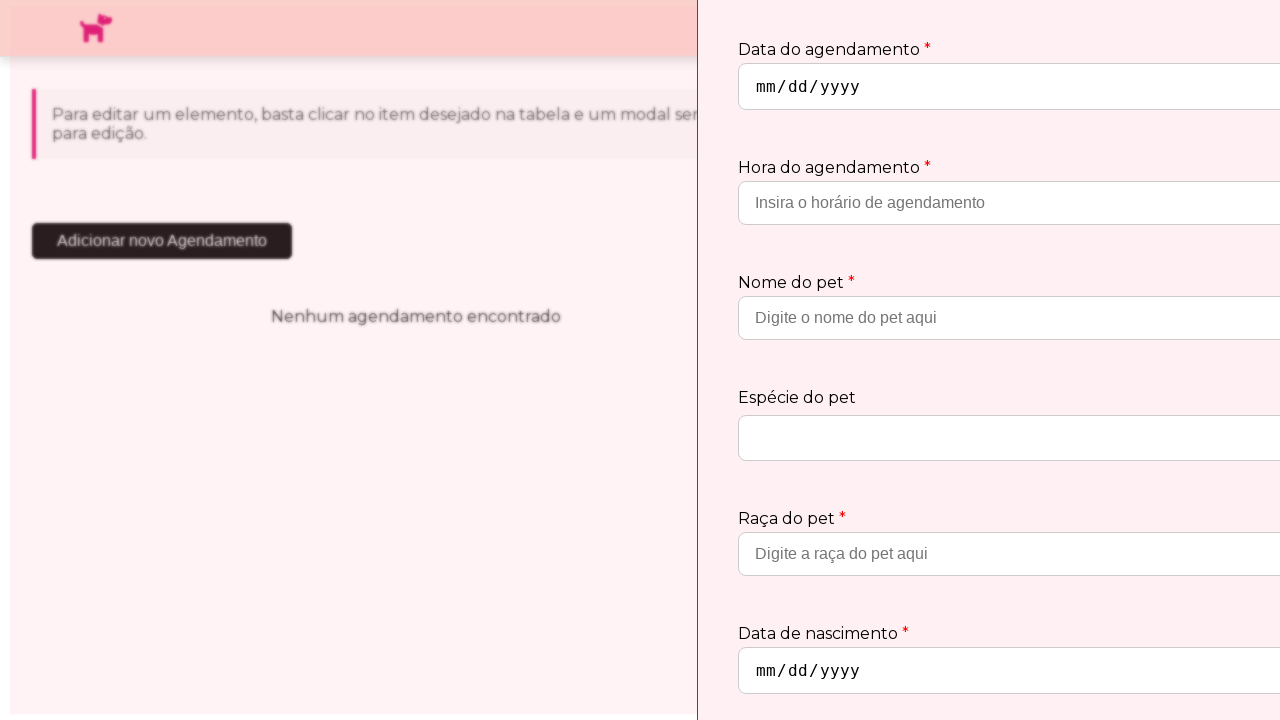

New appointment modal appeared
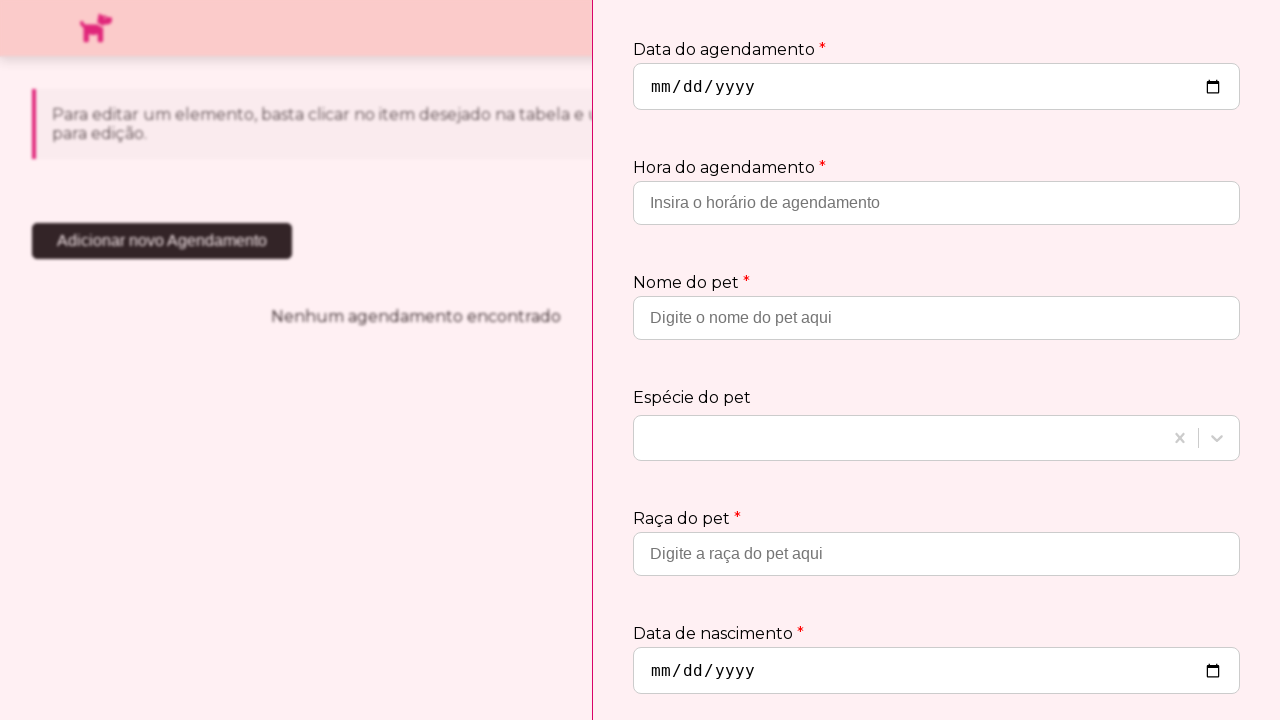

Filled owner name field with 'Carlos Silva' on input[placeholder='Insira o nome do proprietário']
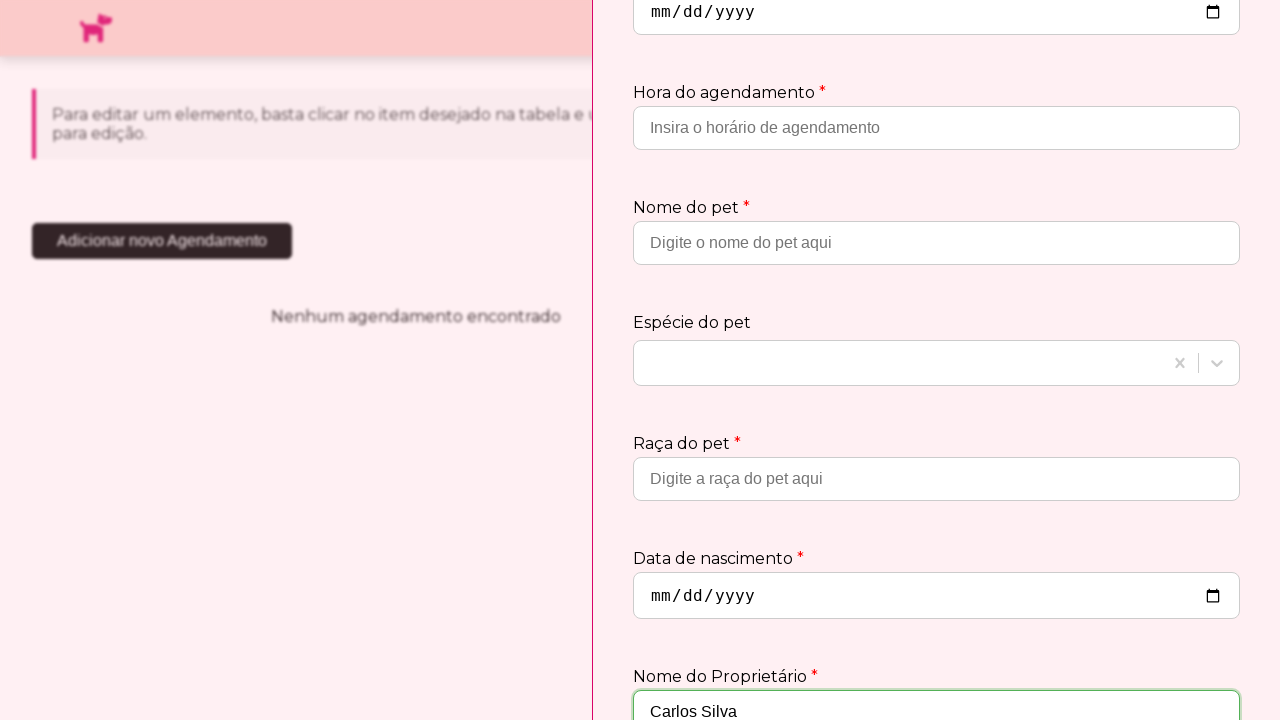

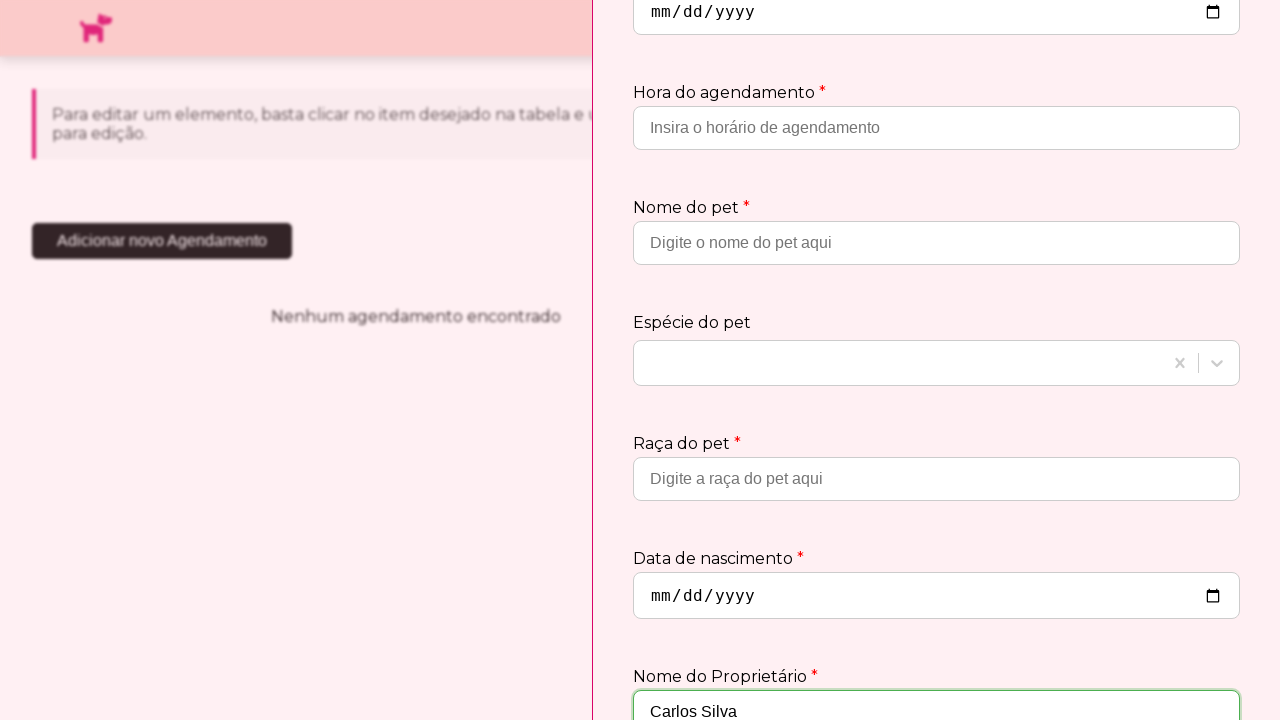